Tests clicking a radio button (sex-1) on a practice form page

Starting URL: https://awesomeqa.com/practice.html

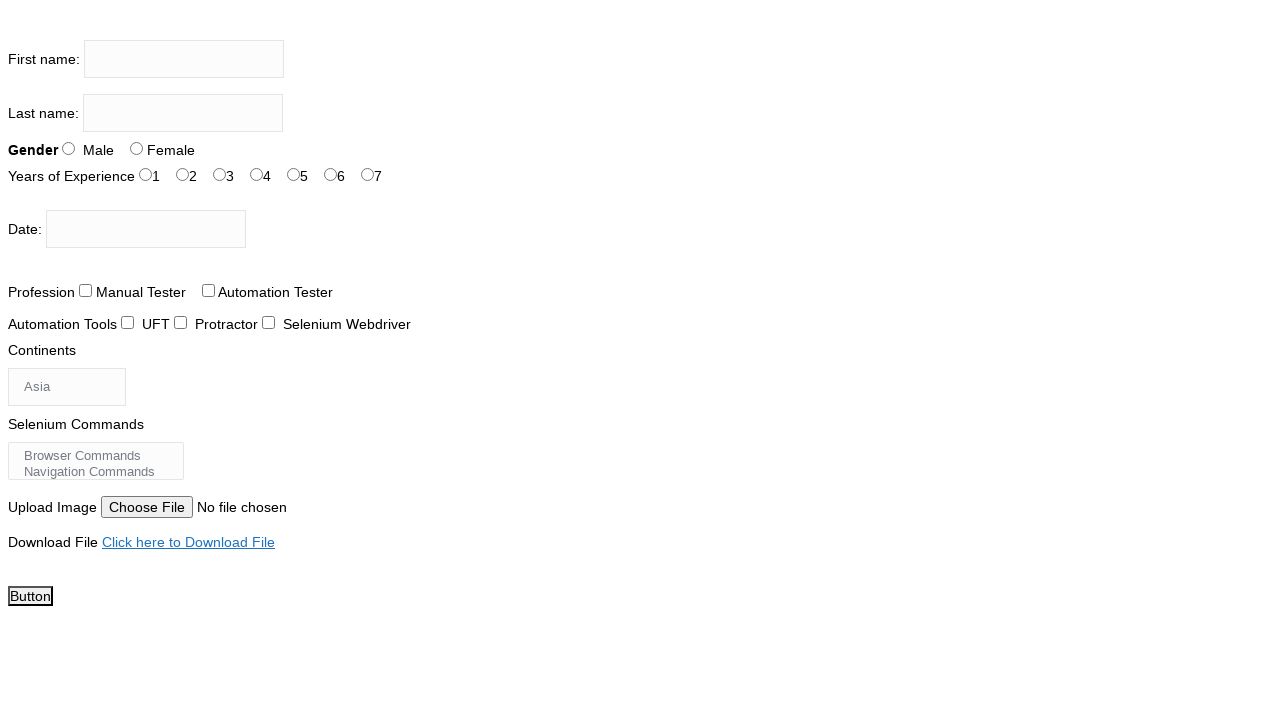

Navigated to practice form page at https://awesomeqa.com/practice.html
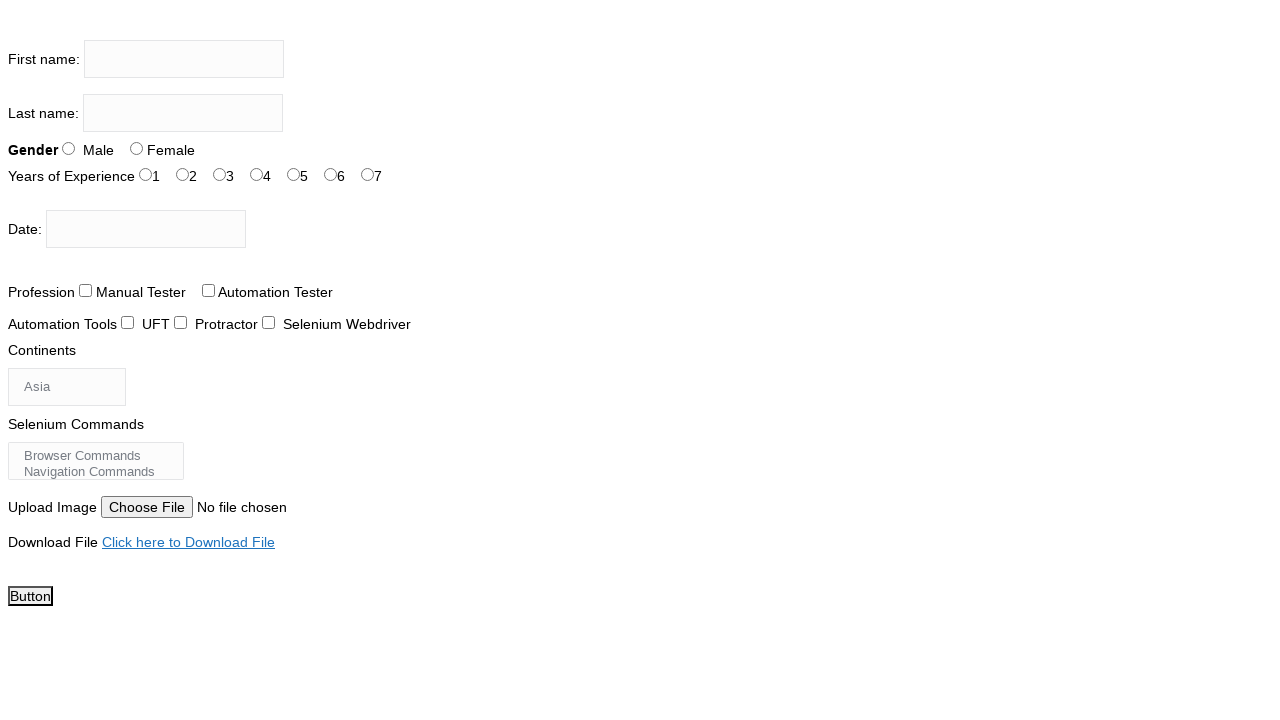

Clicked radio button with id 'sex-1' at (136, 148) on #sex-1
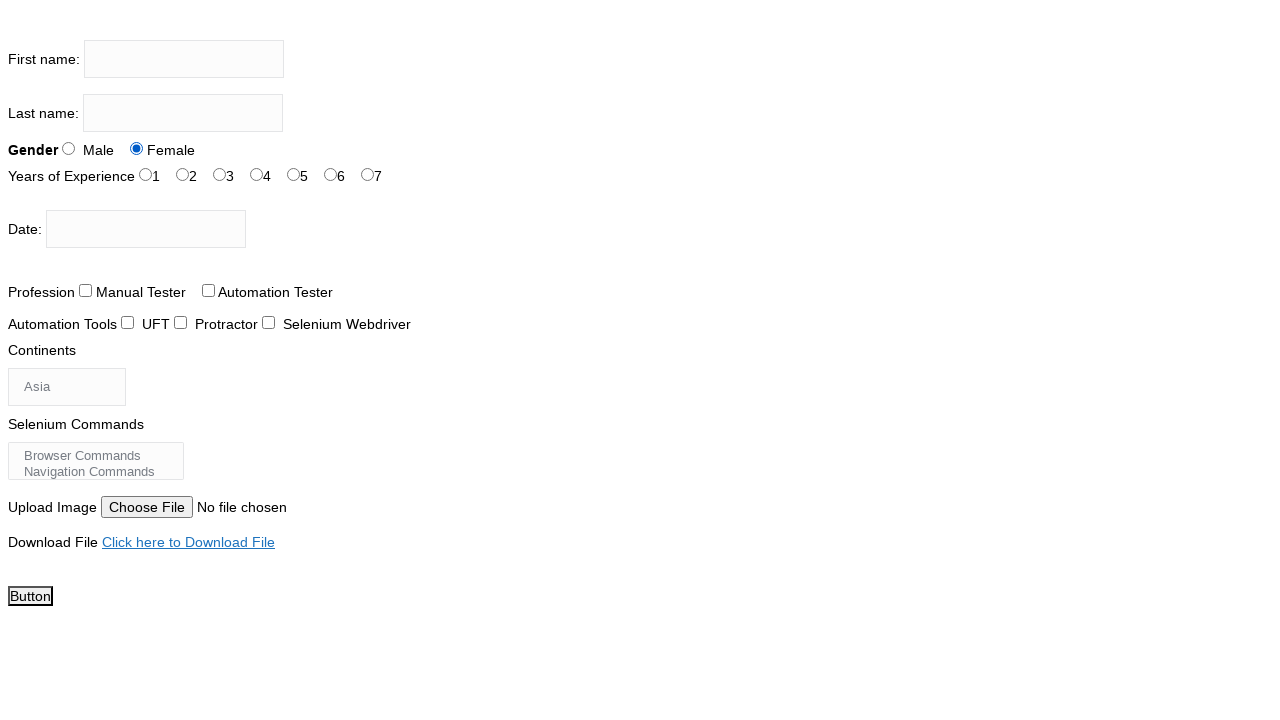

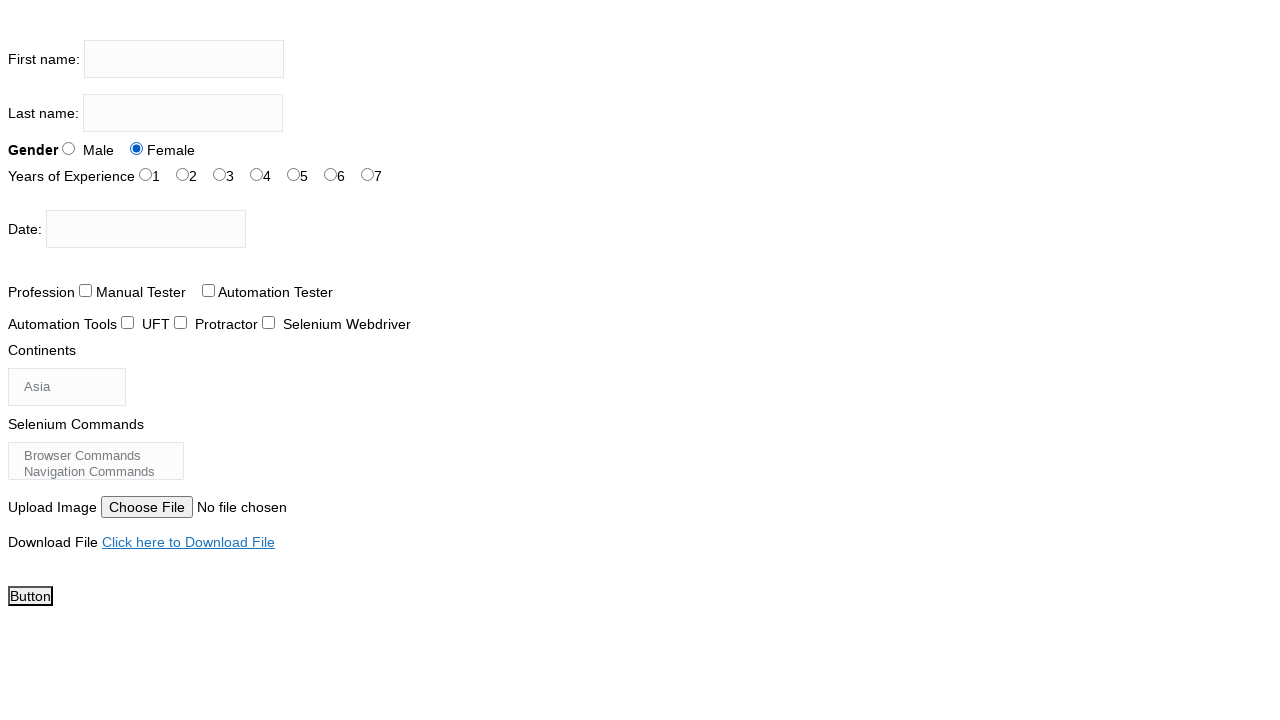